Verifies that the home page of automationexercise.com loads successfully, then clicks on the 'Test Cases' button and verifies navigation to the test cases page.

Starting URL: http://automationexercise.com

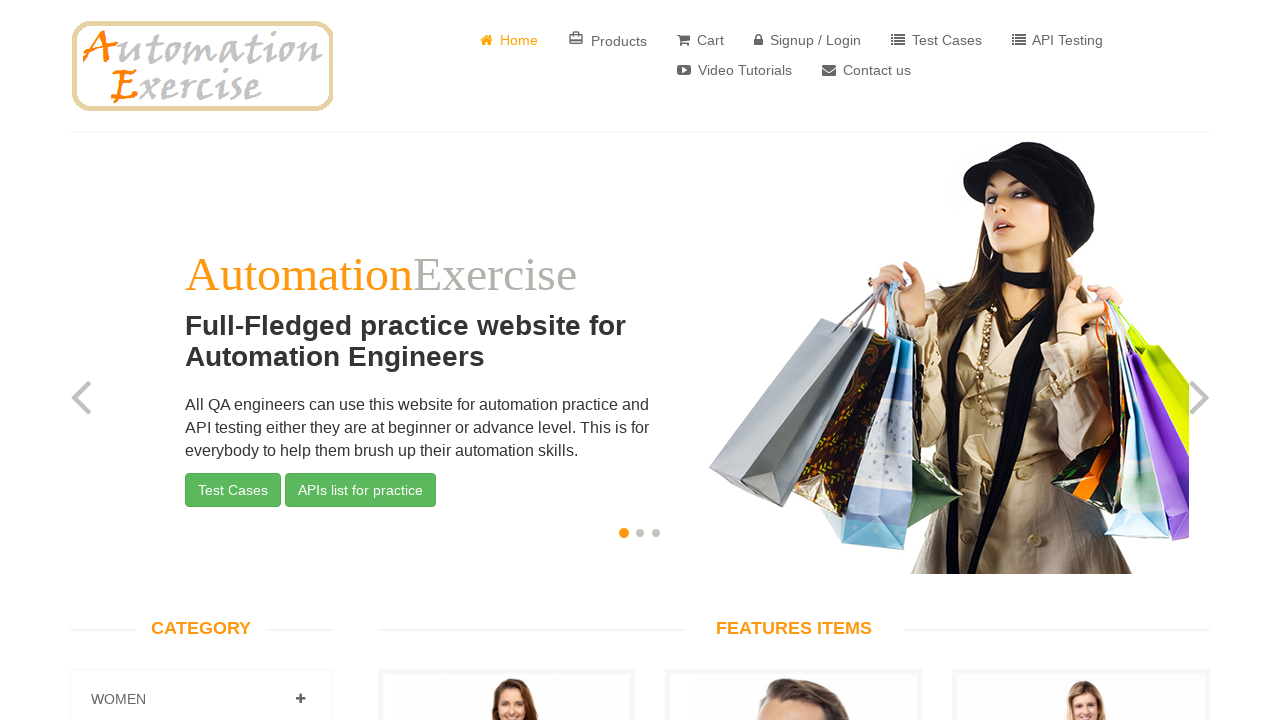

Home page loaded - website logo verified
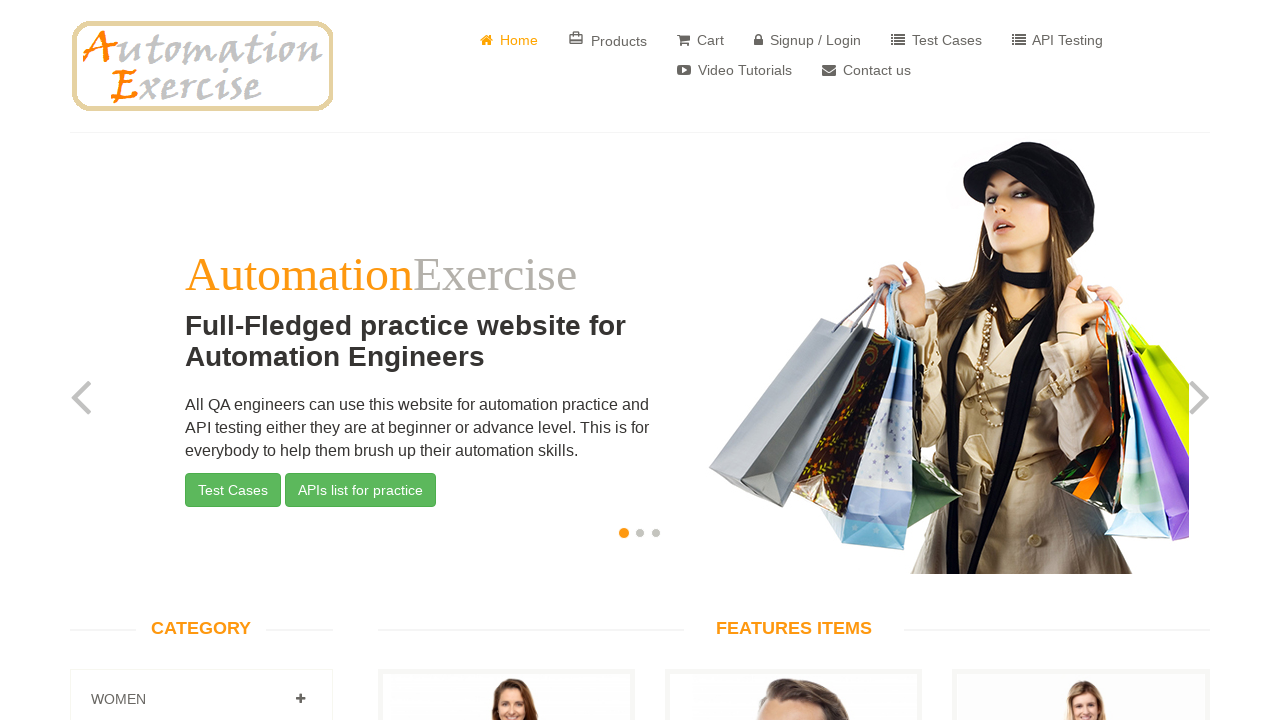

Clicked on 'Test Cases' button at (936, 40) on a:has-text('Test Cases')
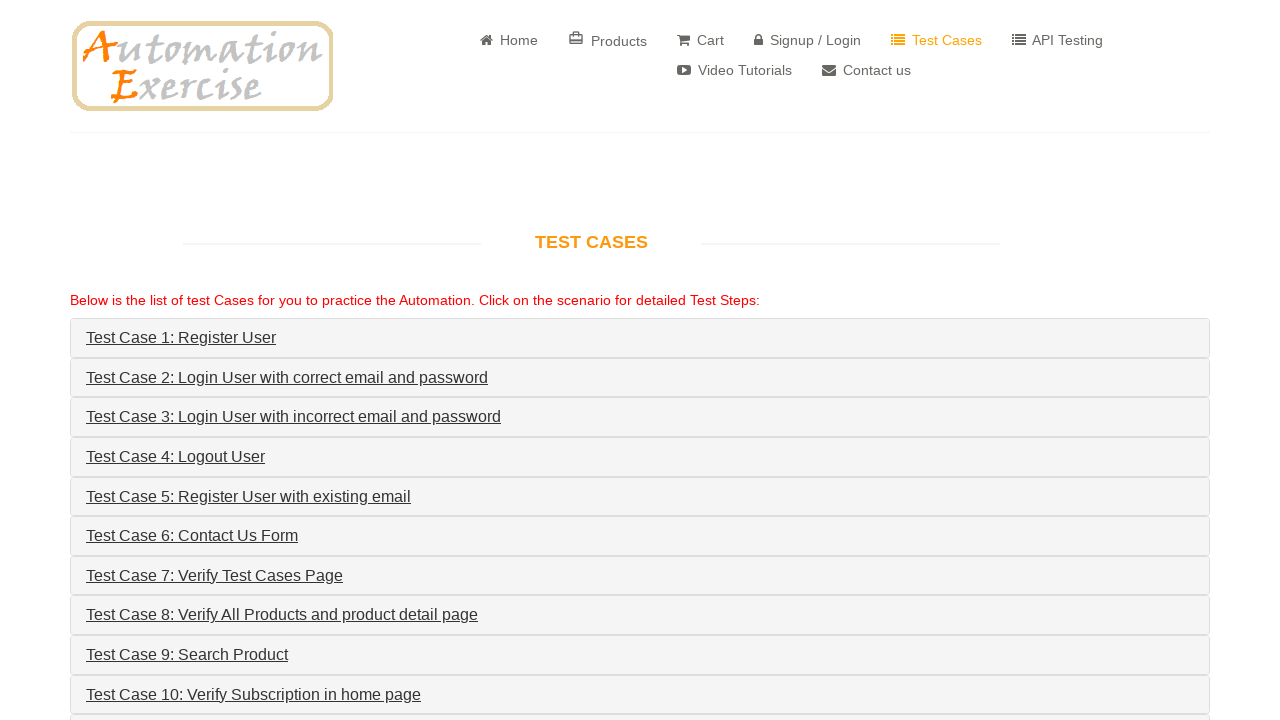

Navigated to test cases page - heading verified
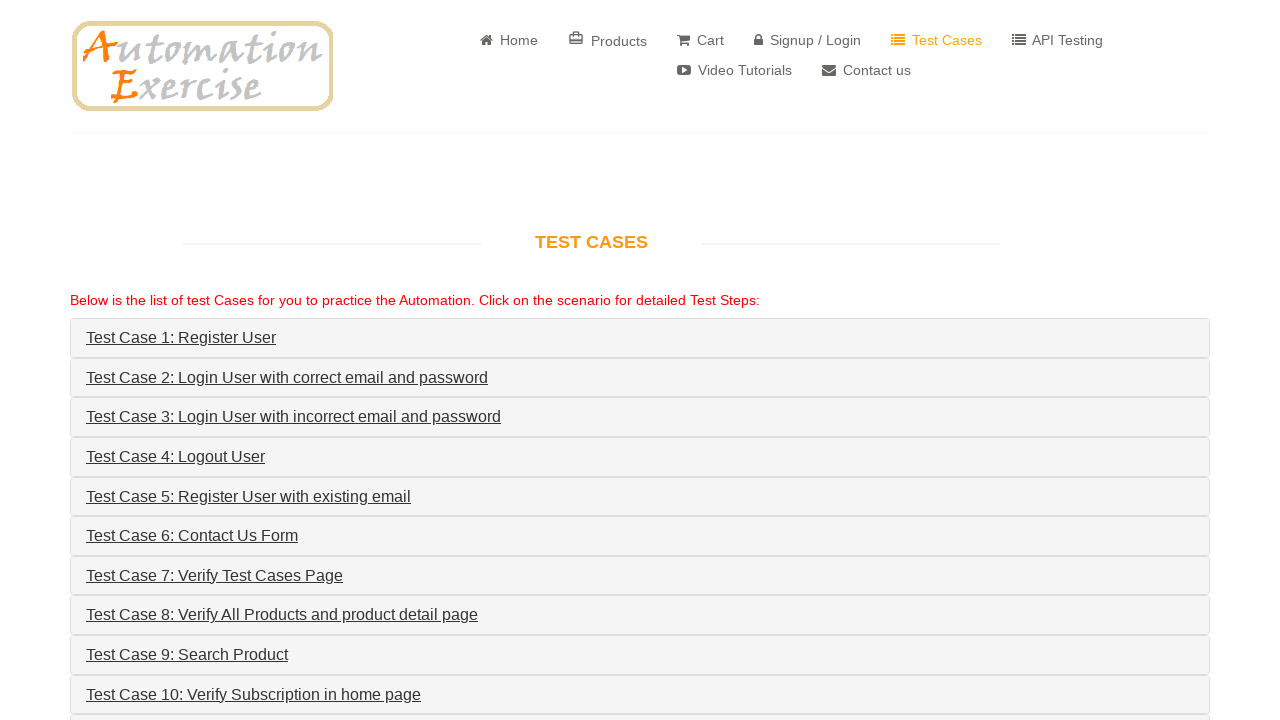

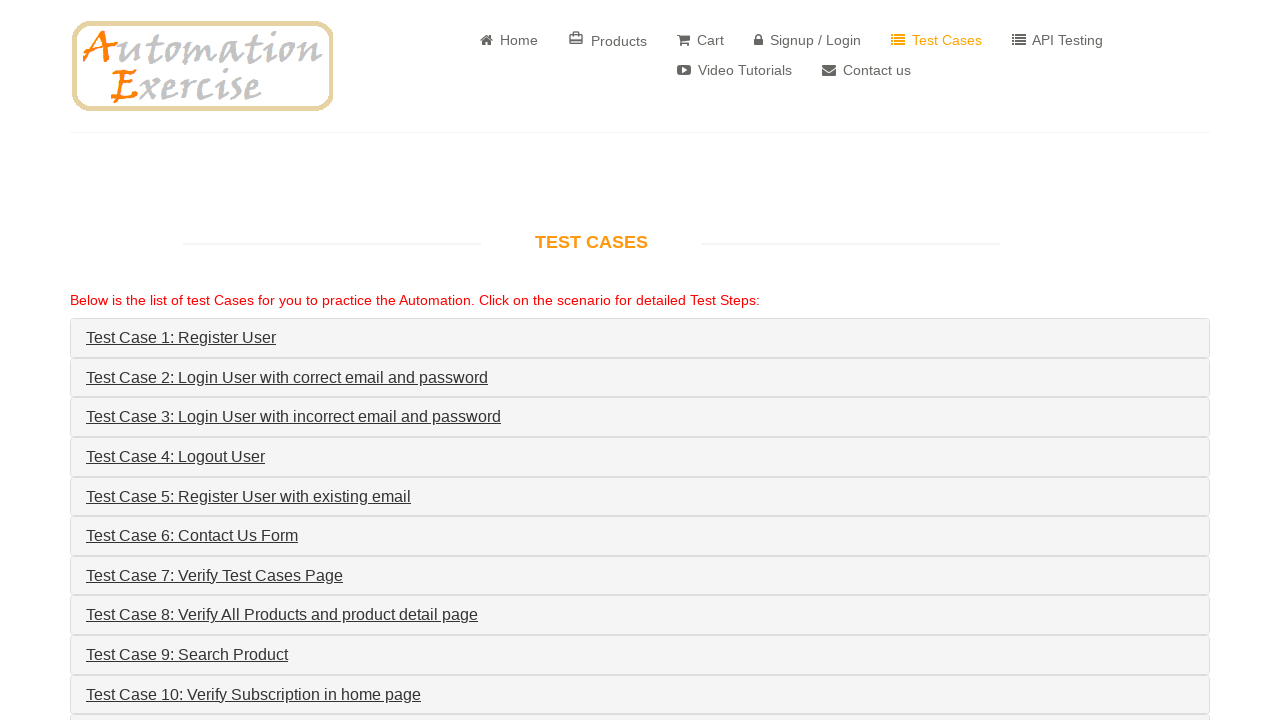